Tests that todo data persists after page reload.

Starting URL: https://demo.playwright.dev/todomvc

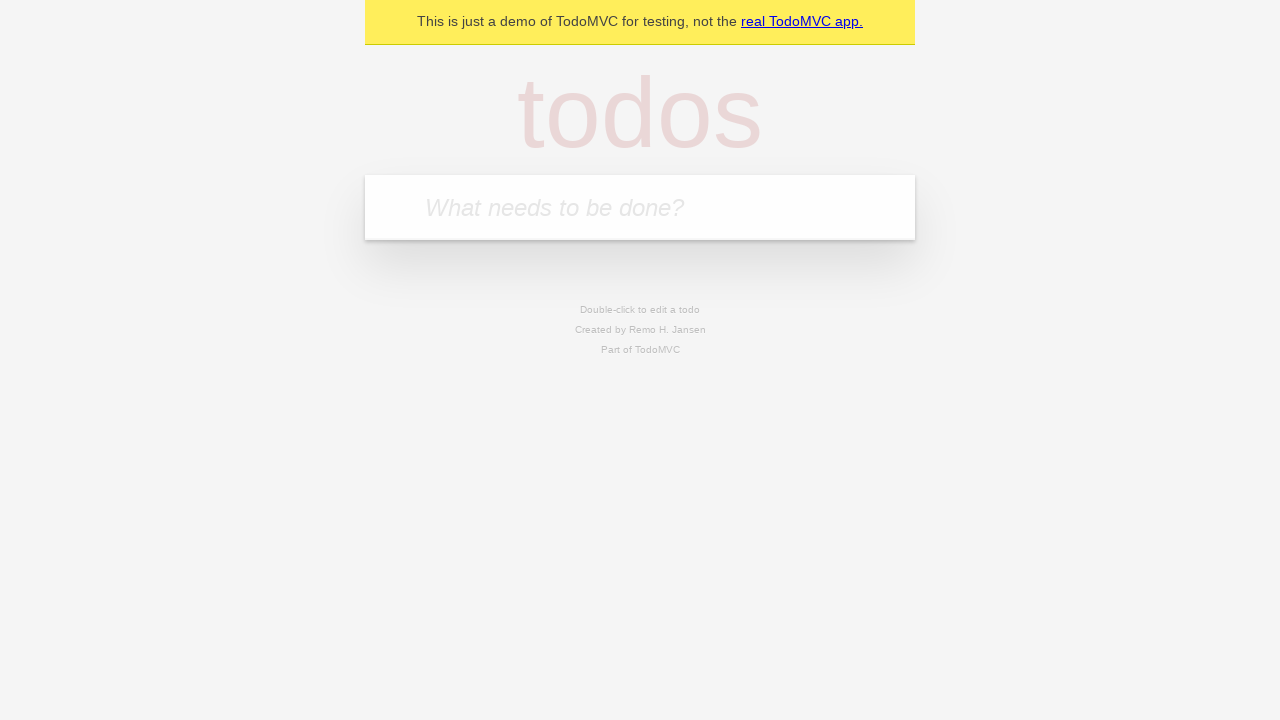

Filled new todo input with 'buy some cheese' on internal:attr=[placeholder="What needs to be done?"i]
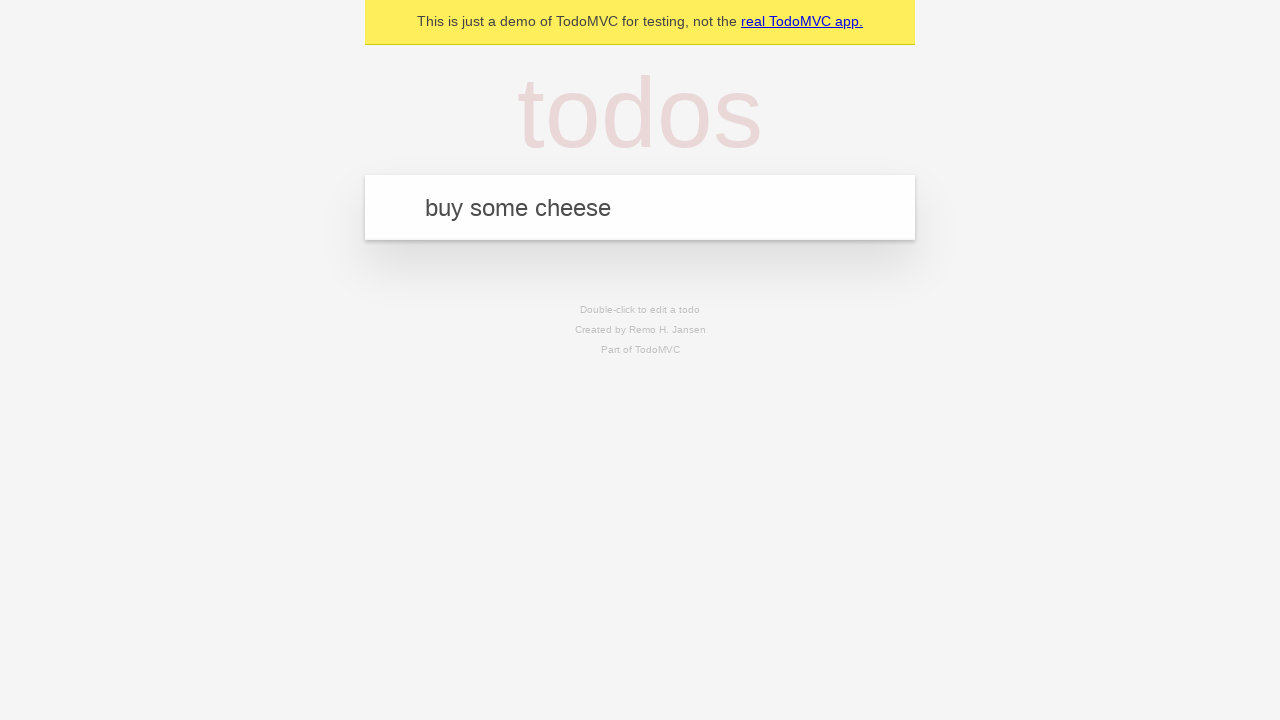

Pressed Enter to create todo 'buy some cheese' on internal:attr=[placeholder="What needs to be done?"i]
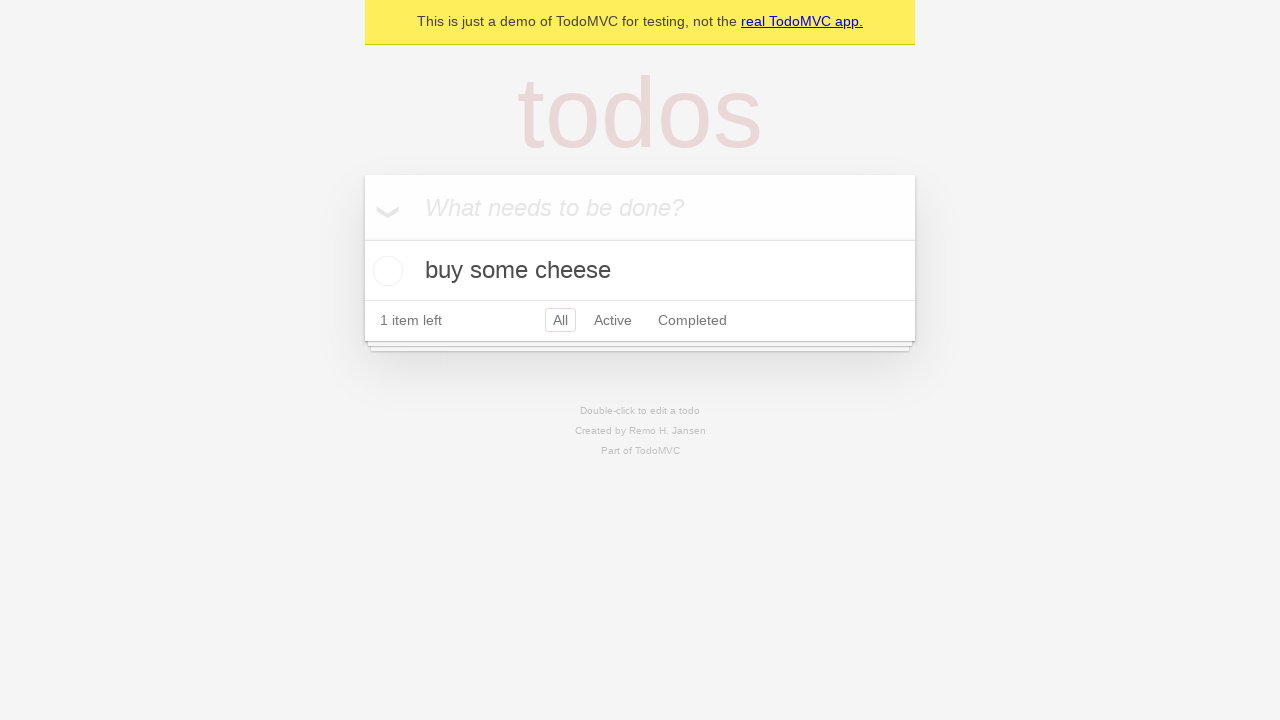

Filled new todo input with 'feed the cat' on internal:attr=[placeholder="What needs to be done?"i]
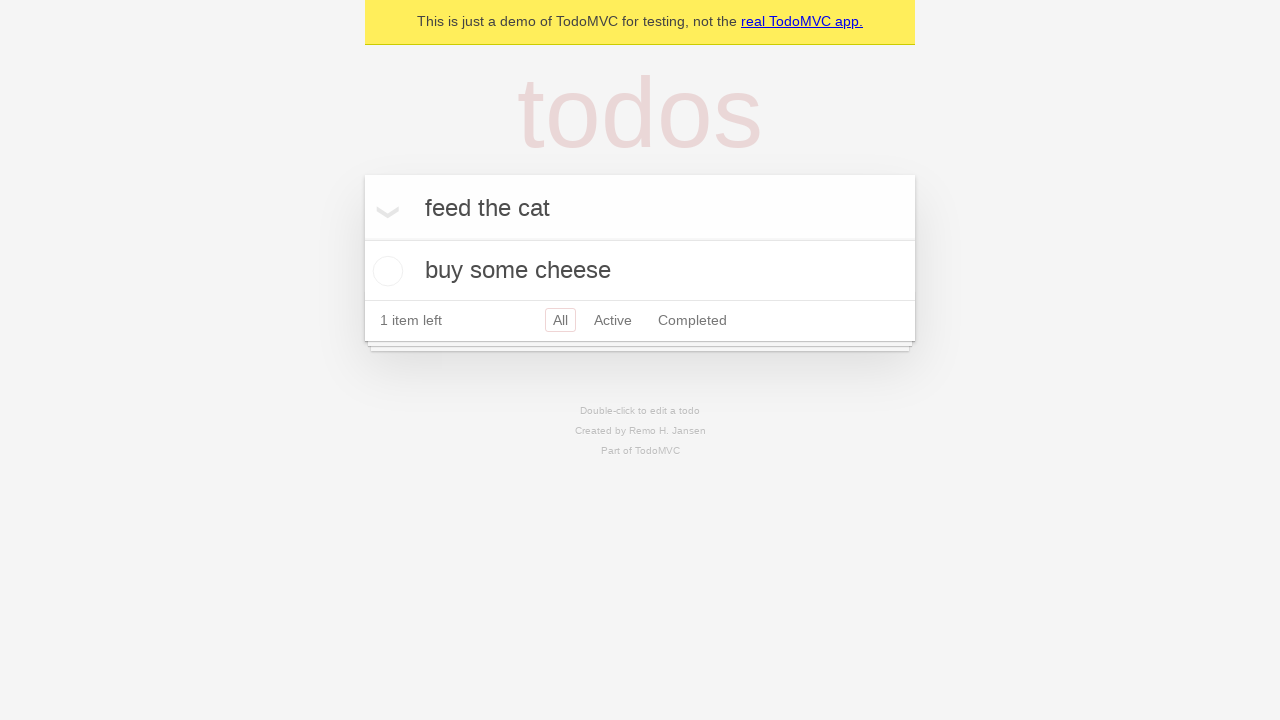

Pressed Enter to create todo 'feed the cat' on internal:attr=[placeholder="What needs to be done?"i]
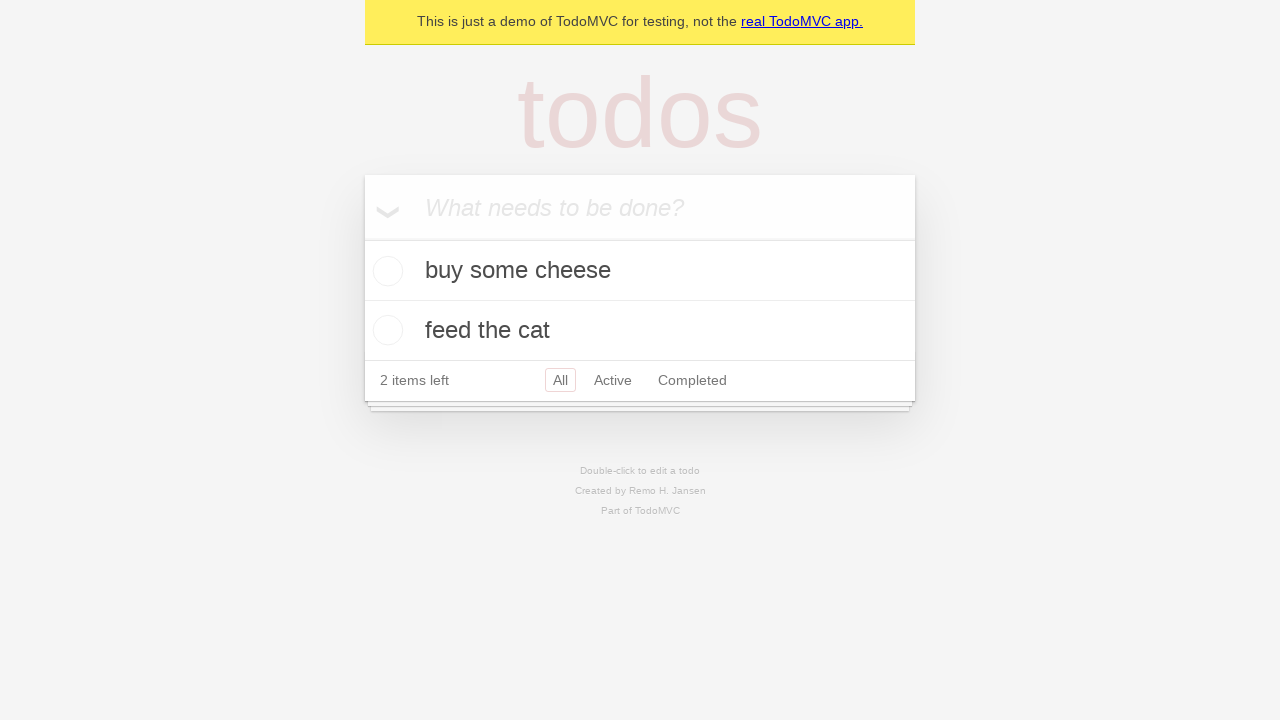

Located all todo items on the page
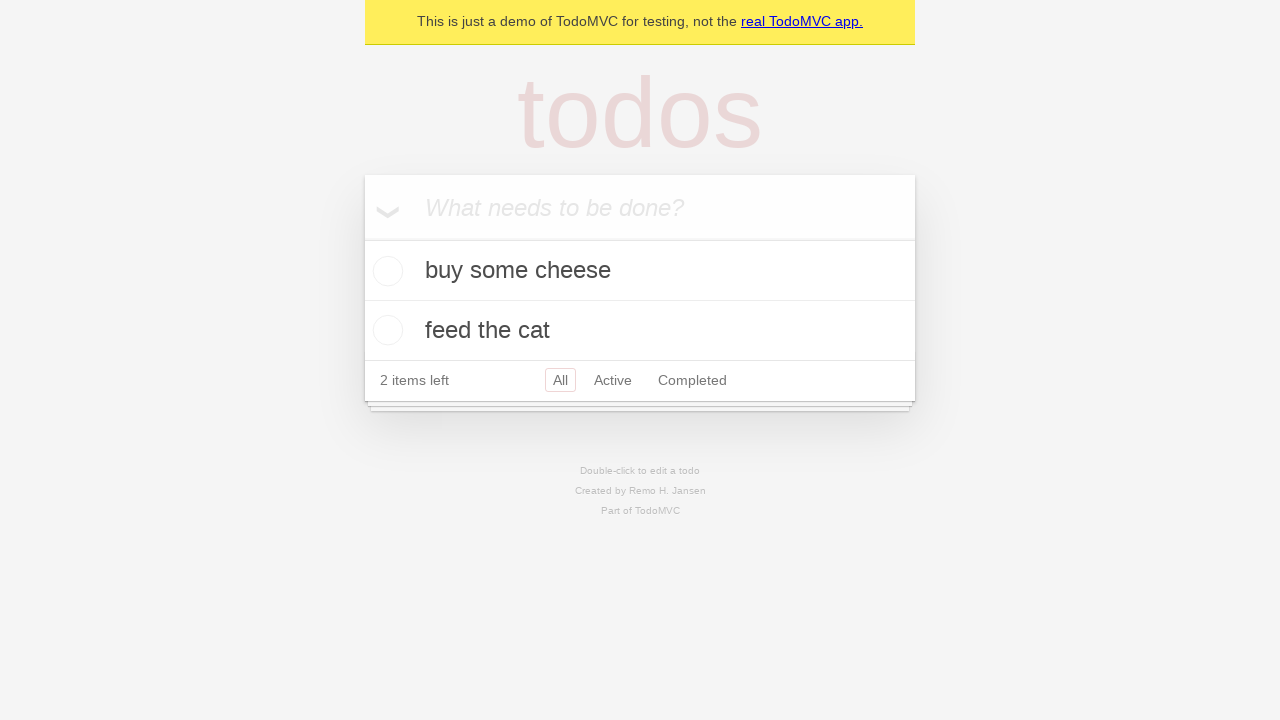

Located checkbox for first todo item
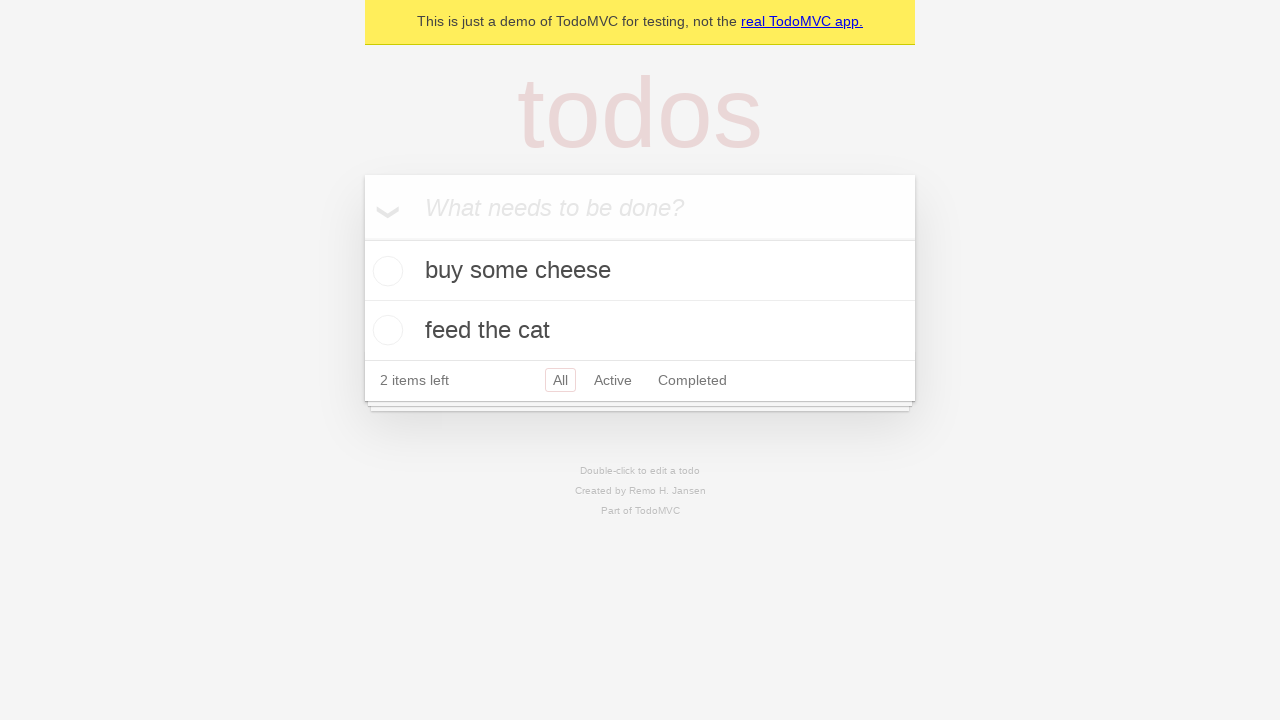

Checked first todo item as complete at (385, 271) on internal:testid=[data-testid="todo-item"s] >> nth=0 >> internal:role=checkbox
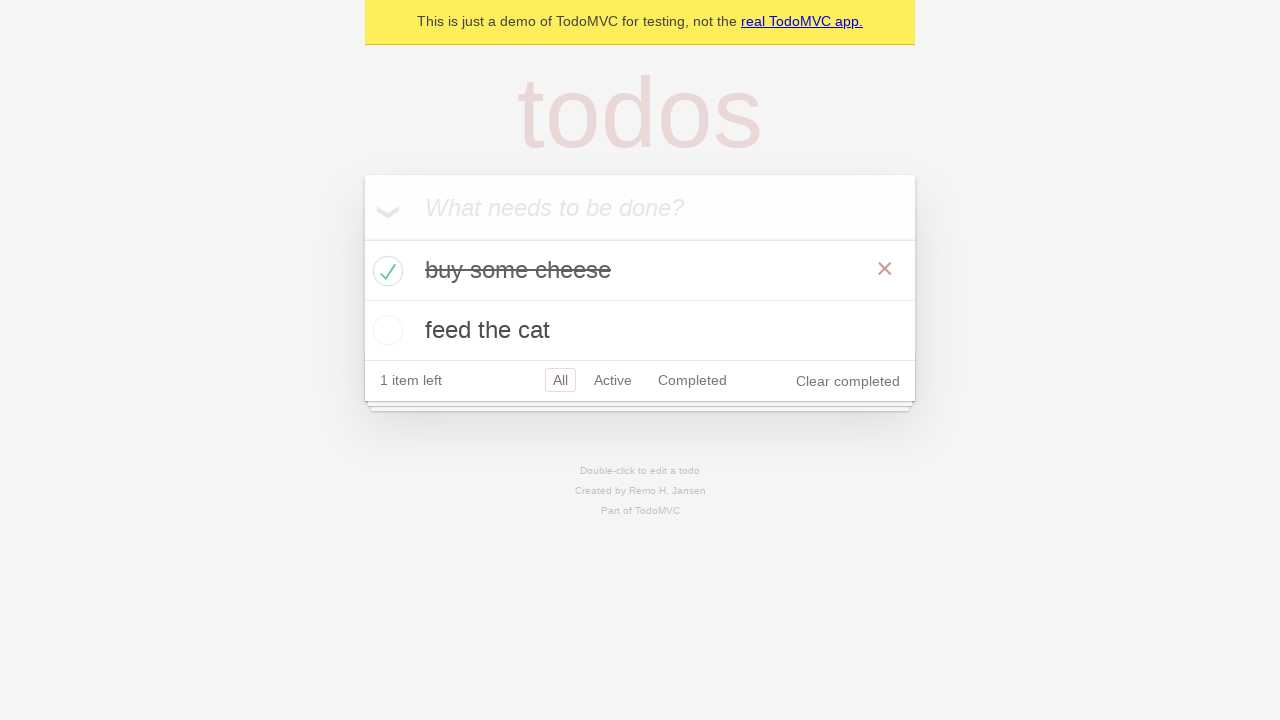

Waited for localStorage to update with completed todo
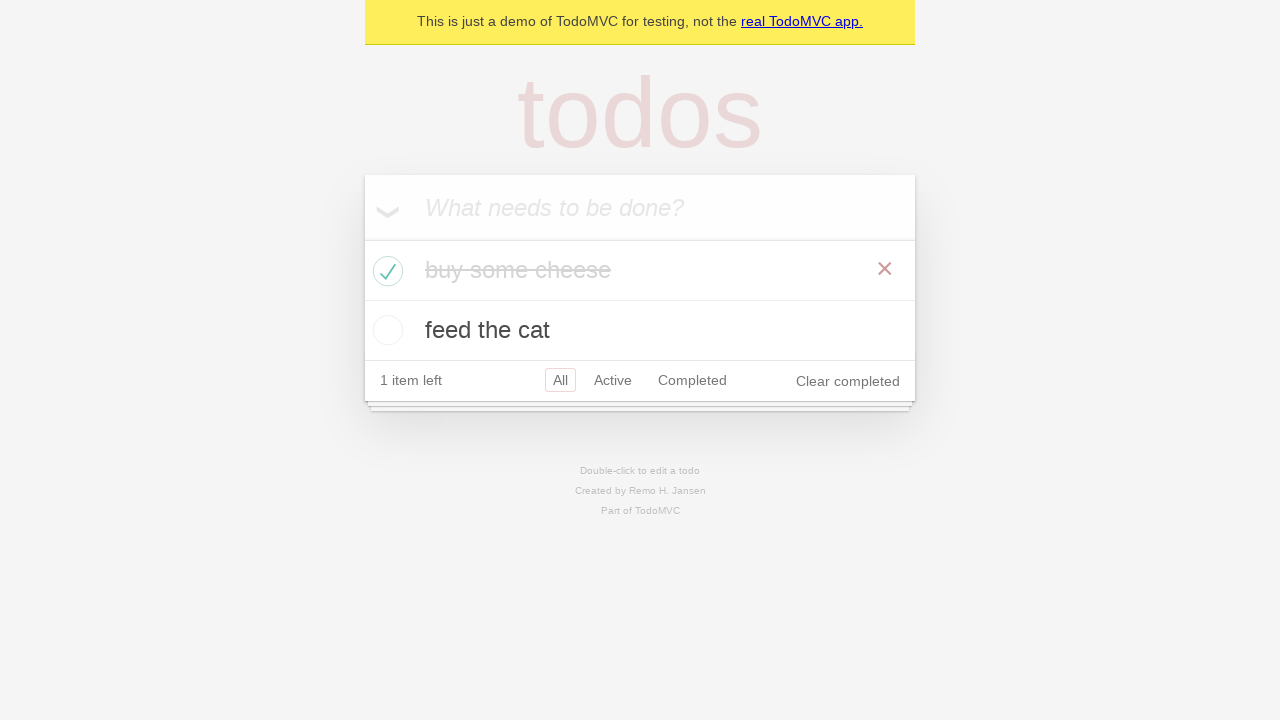

Reloaded the page to test data persistence
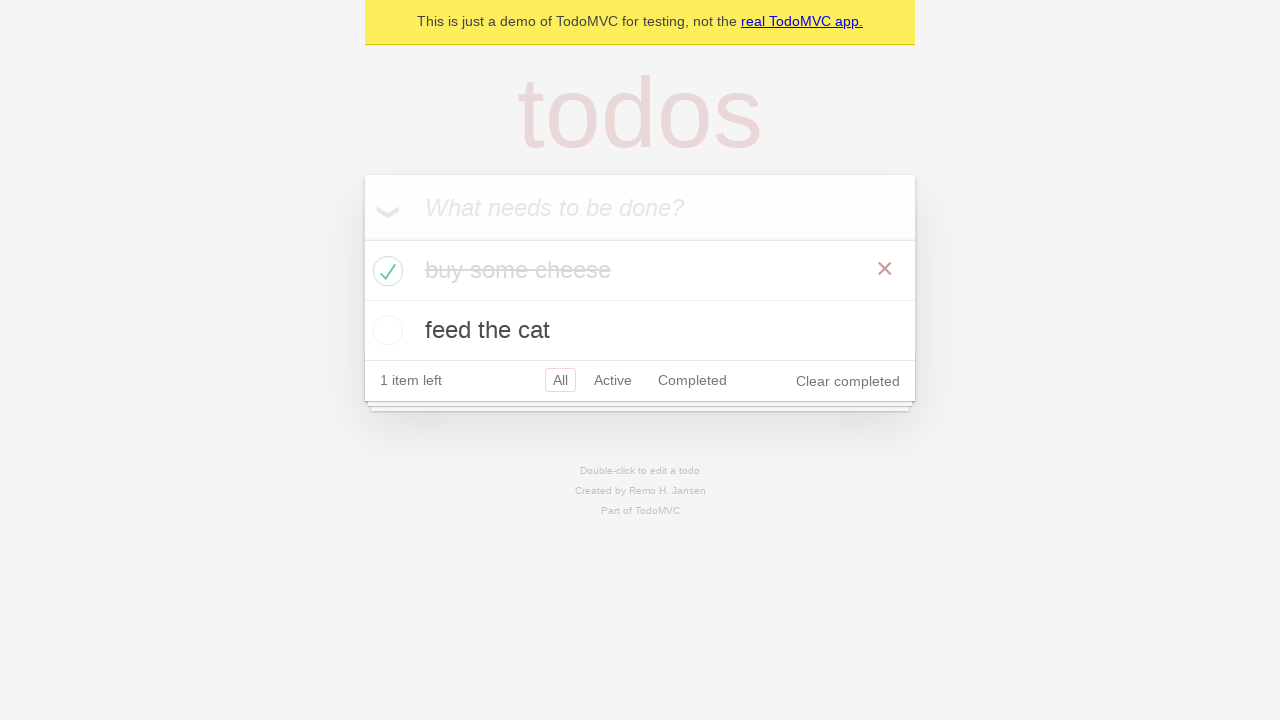

Todo items loaded after page reload
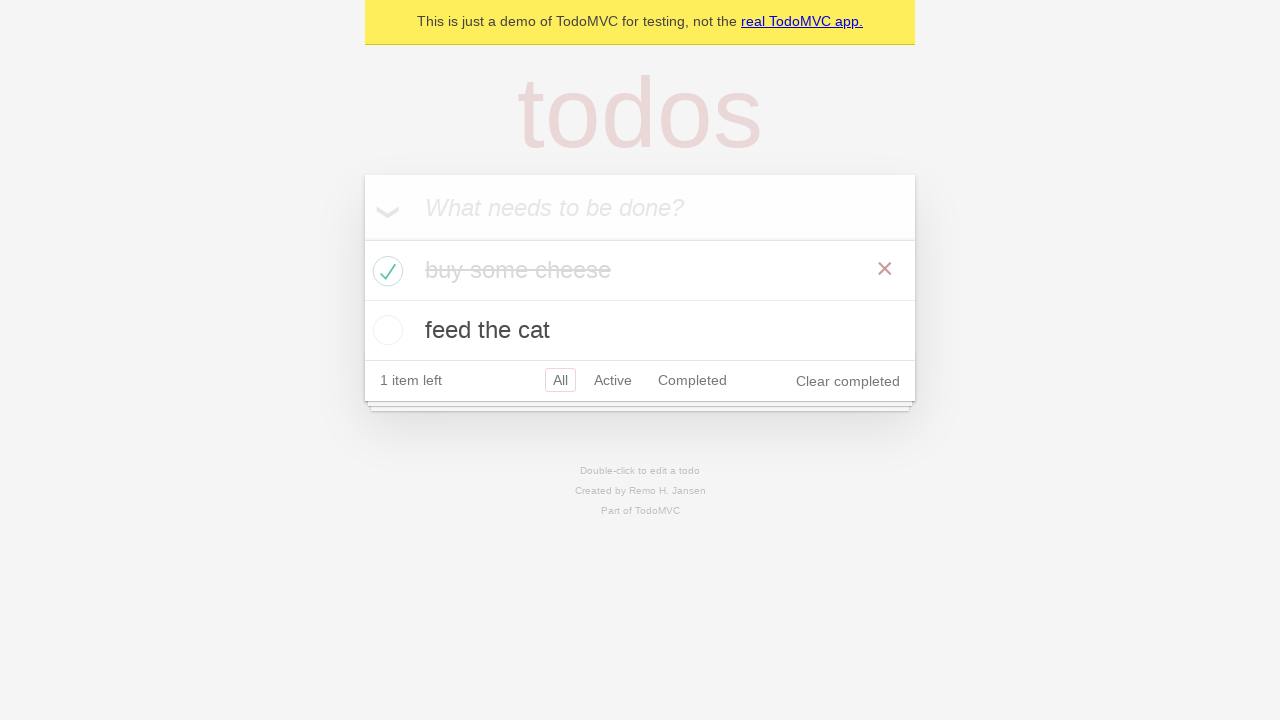

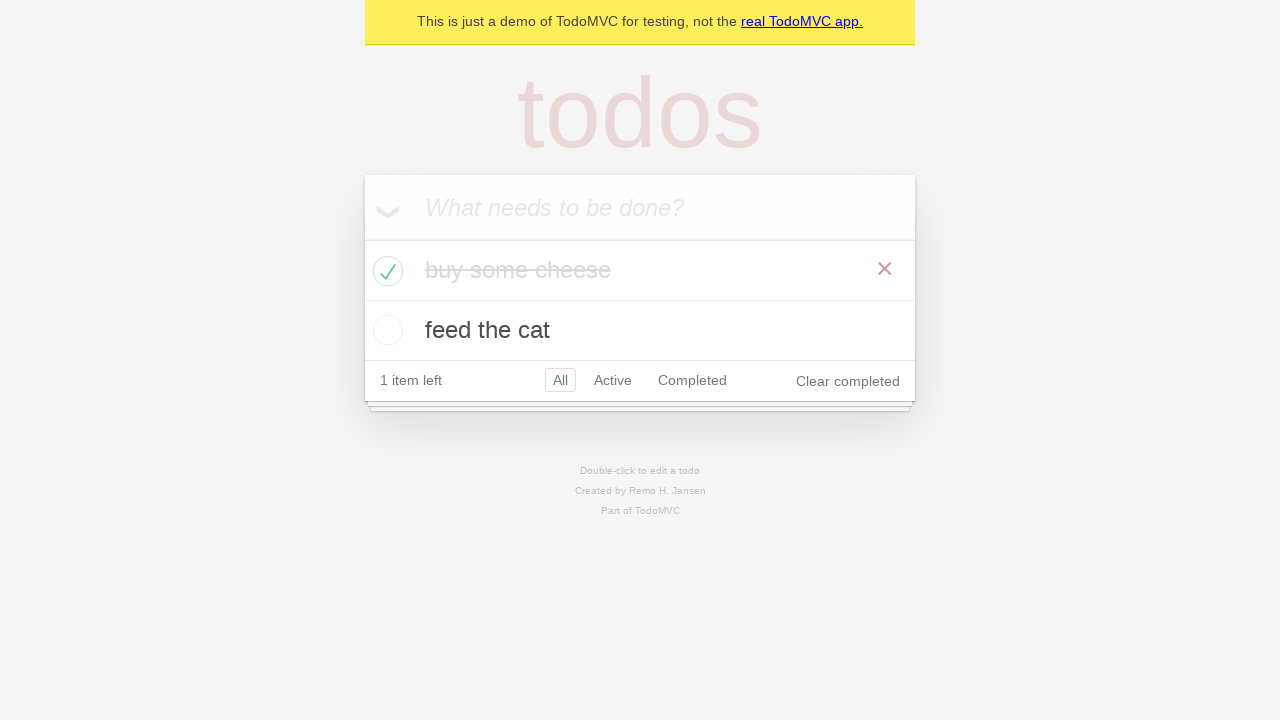